Tests JavaScript alert handling by entering a name, triggering an alert, accepting it, then triggering a confirm dialog and dismissing it

Starting URL: https://rahulshettyacademy.com/AutomationPractice/

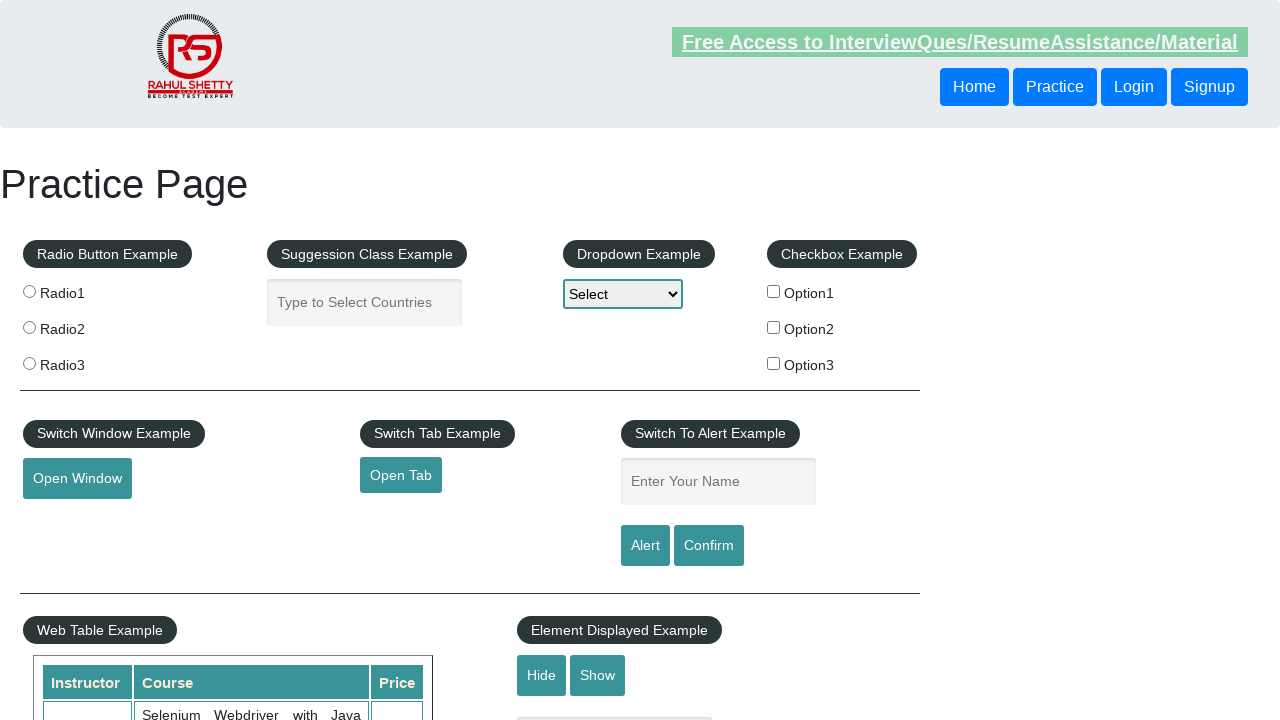

Navigated to AutomationPractice page
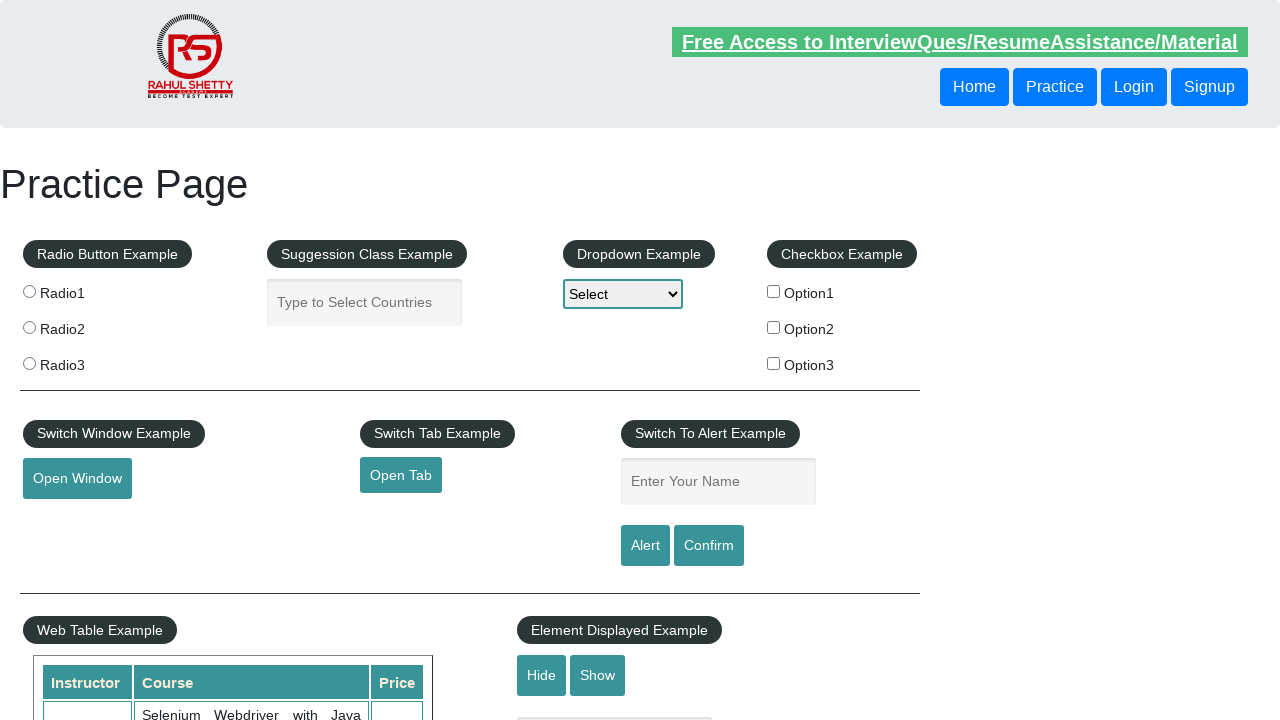

Filled name field with 'Jandery' on #name
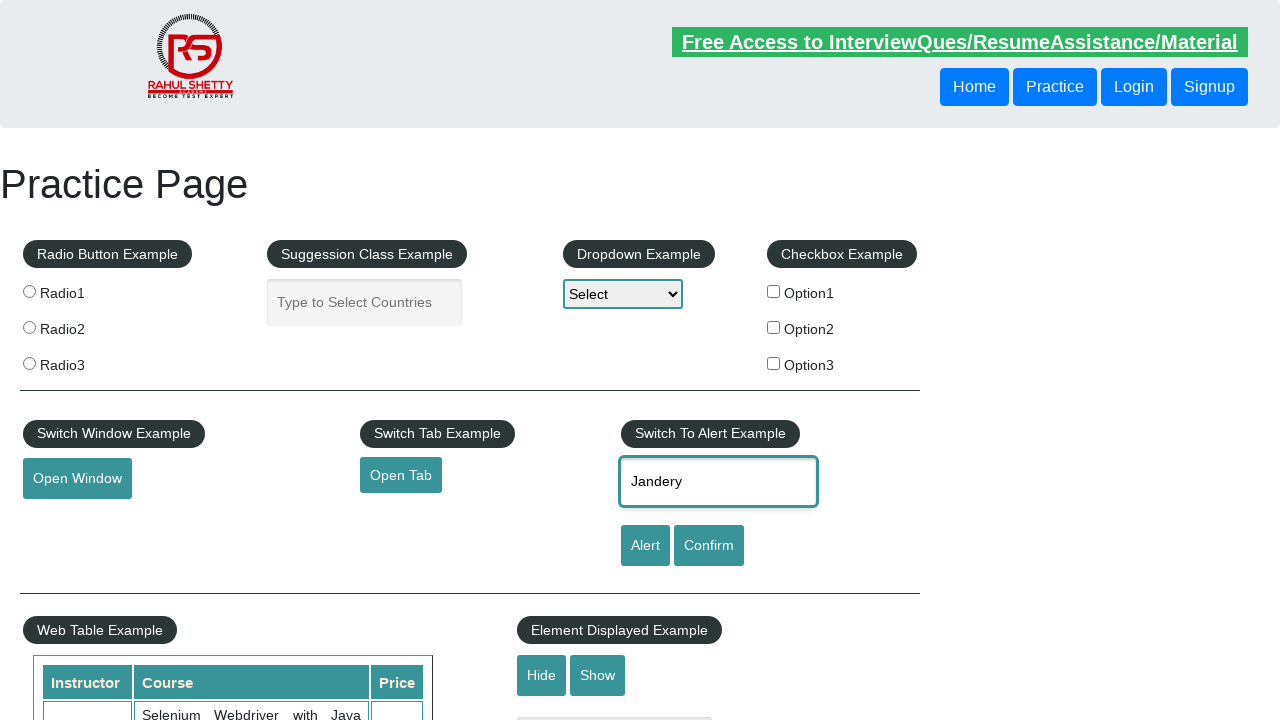

Clicked alert button to trigger JavaScript alert at (645, 546) on #alertbtn
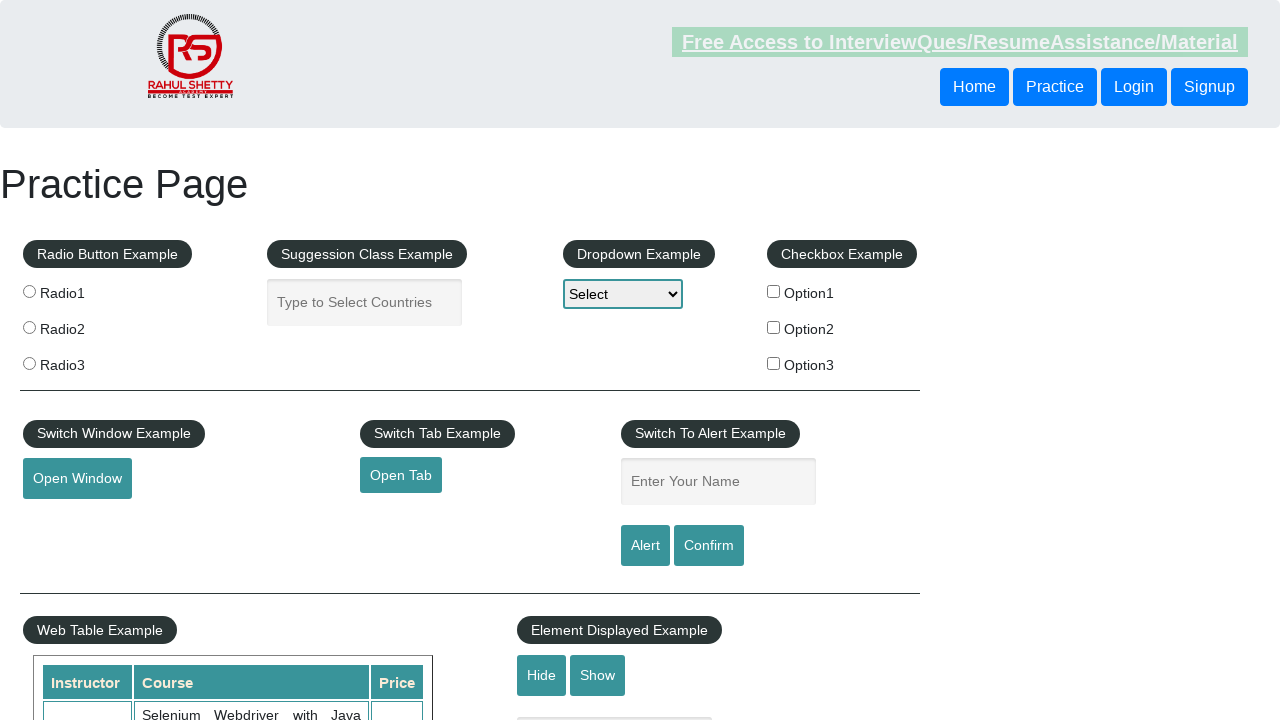

Accepted JavaScript alert dialog
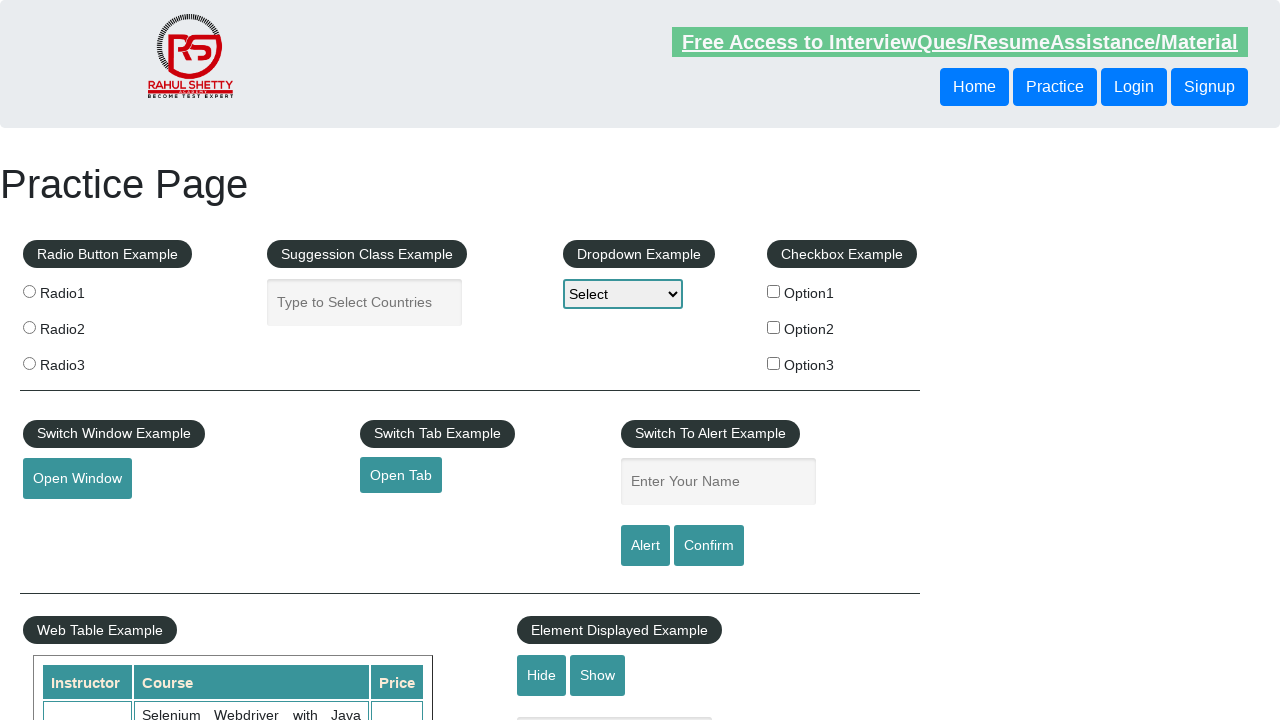

Clicked confirm button to trigger confirm dialog at (709, 546) on #confirmbtn
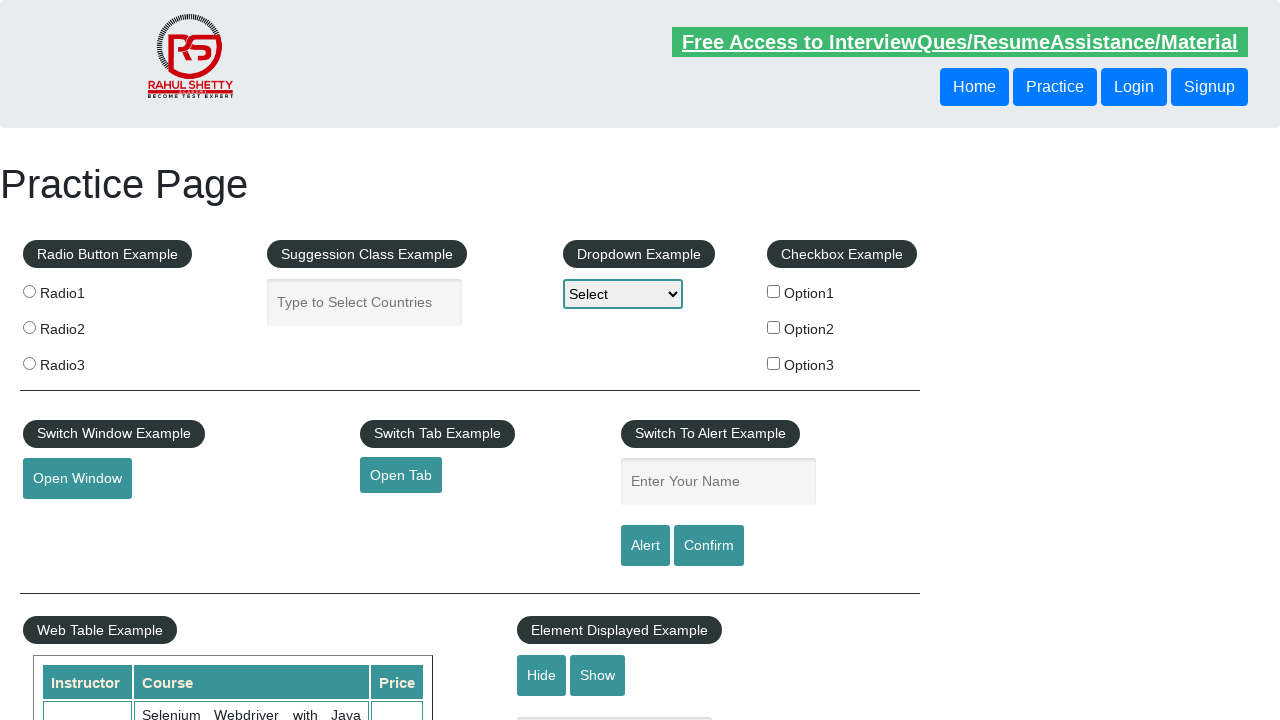

Dismissed confirm dialog
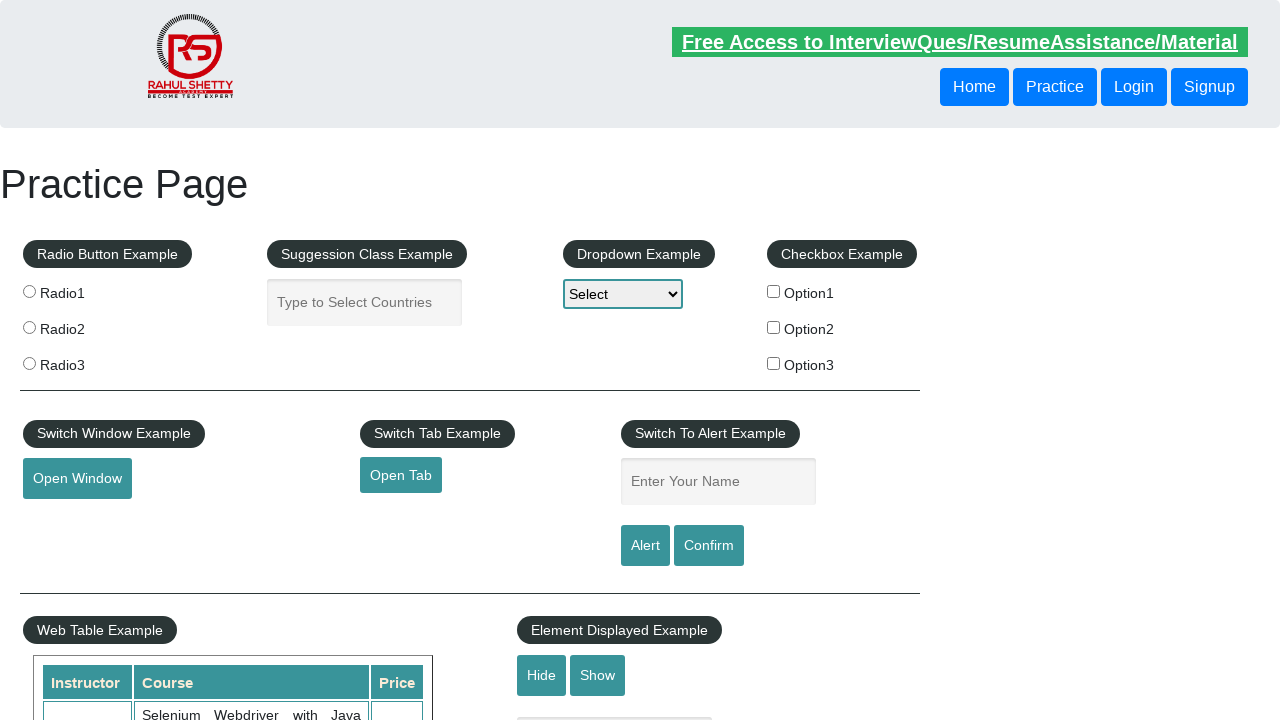

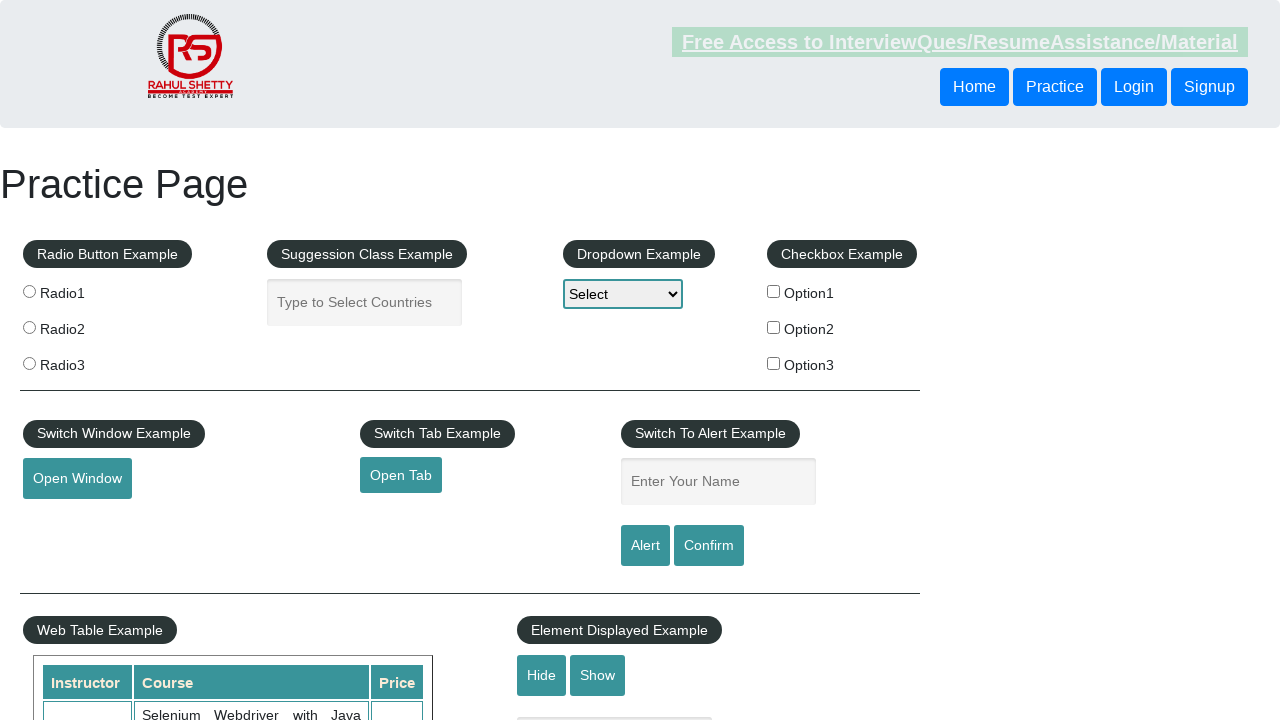